Tests basic calculator functionality by entering two numbers and clicking calculate

Starting URL: https://testsheepnz.github.io/BasicCalculator

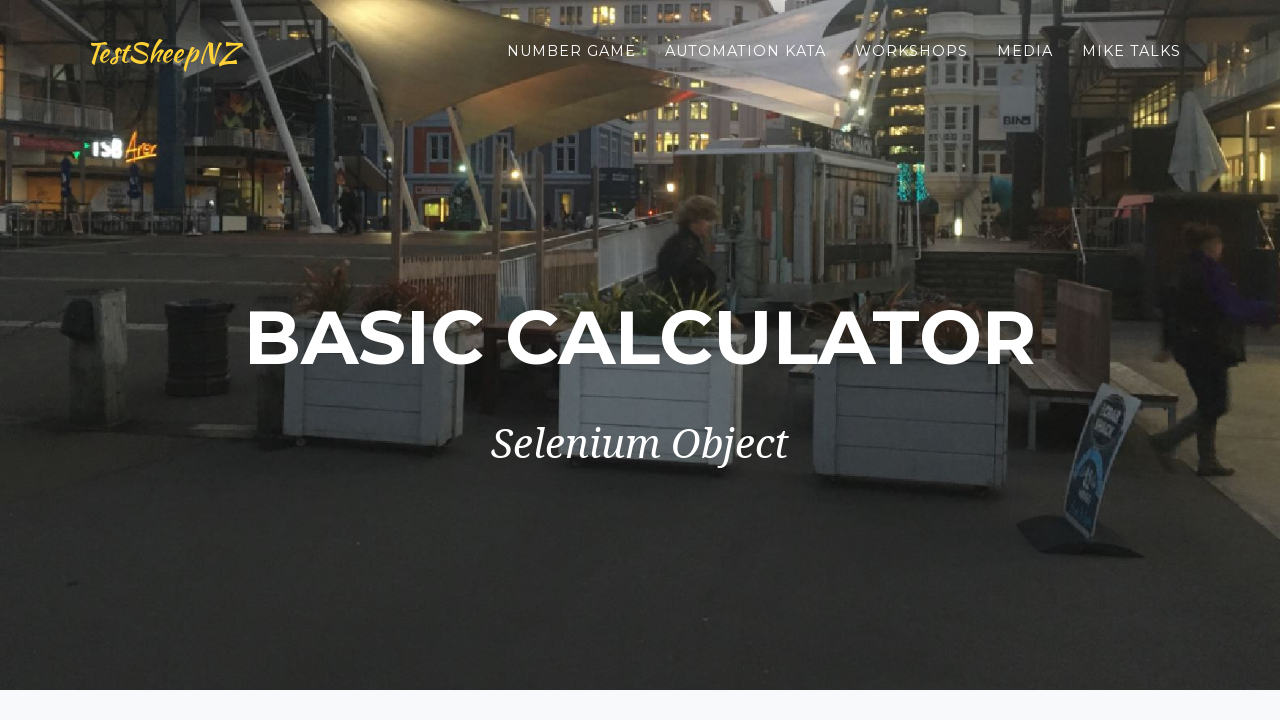

Waited for calculator page to load
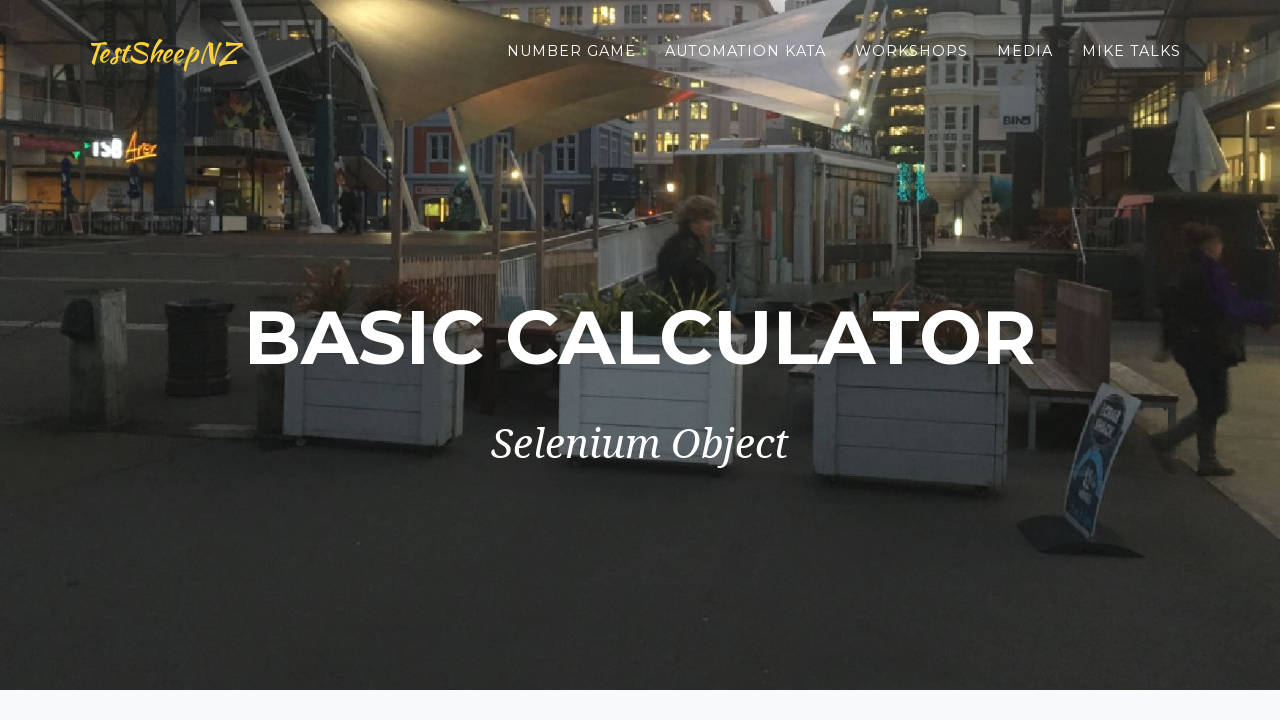

Entered 5 in the first number field on #number1Field
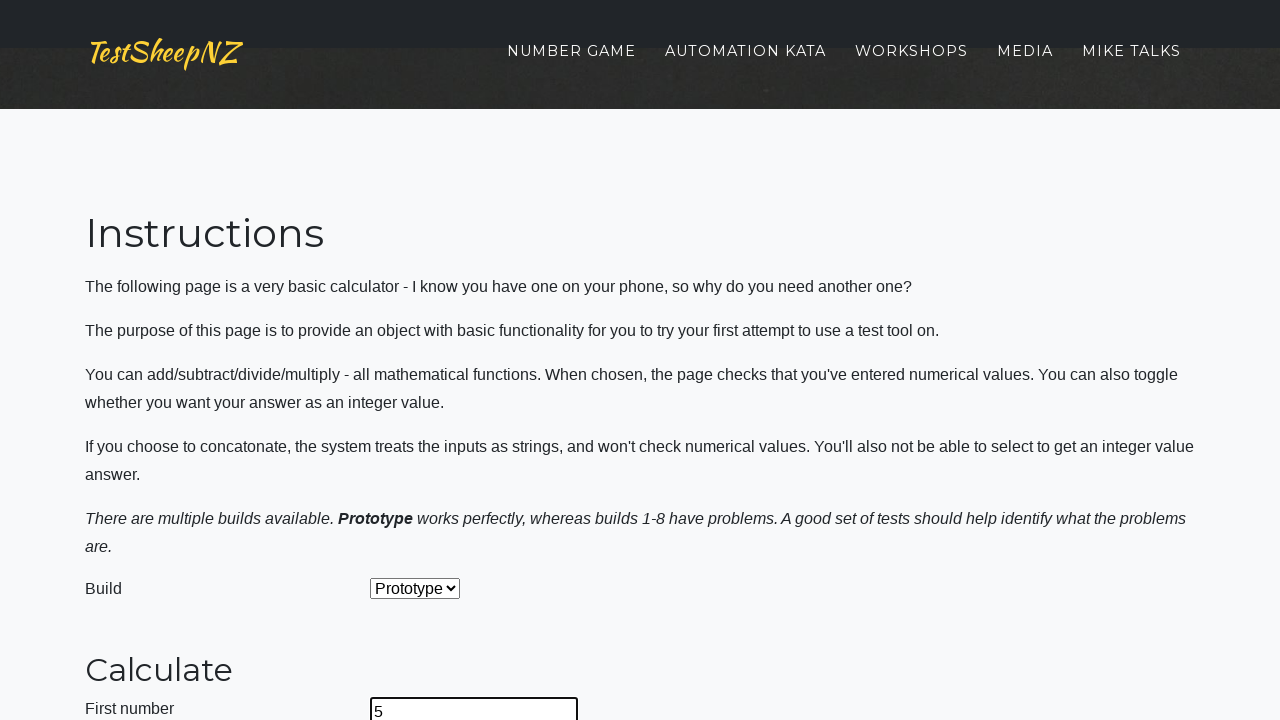

Entered 3 in the second number field on #number2Field
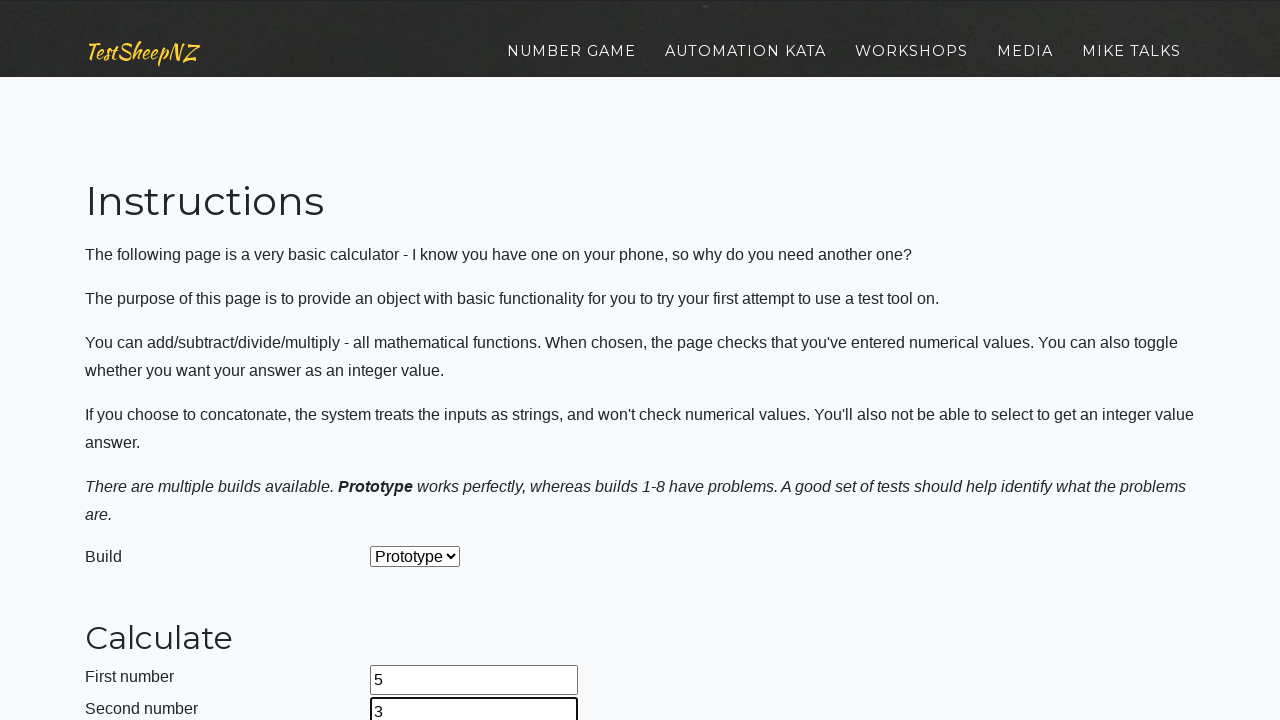

Clicked the calculate button at (422, 361) on #calculateButton
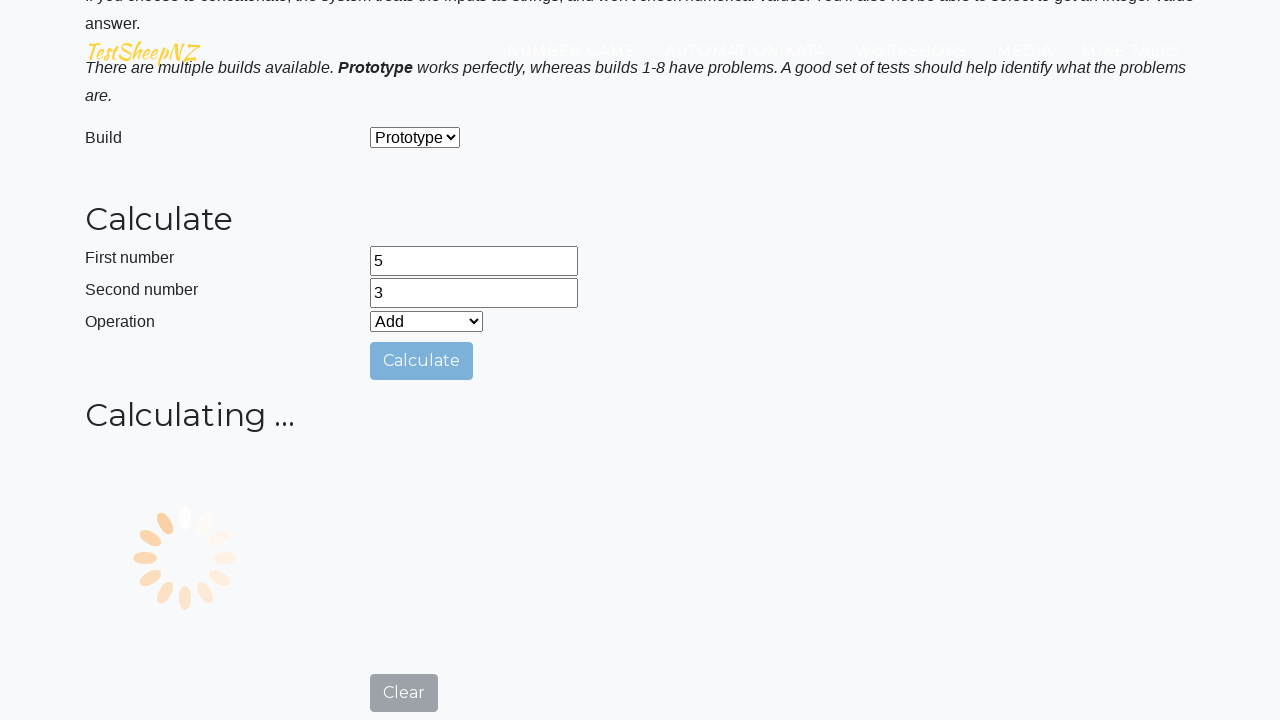

Waited for answer field to appear
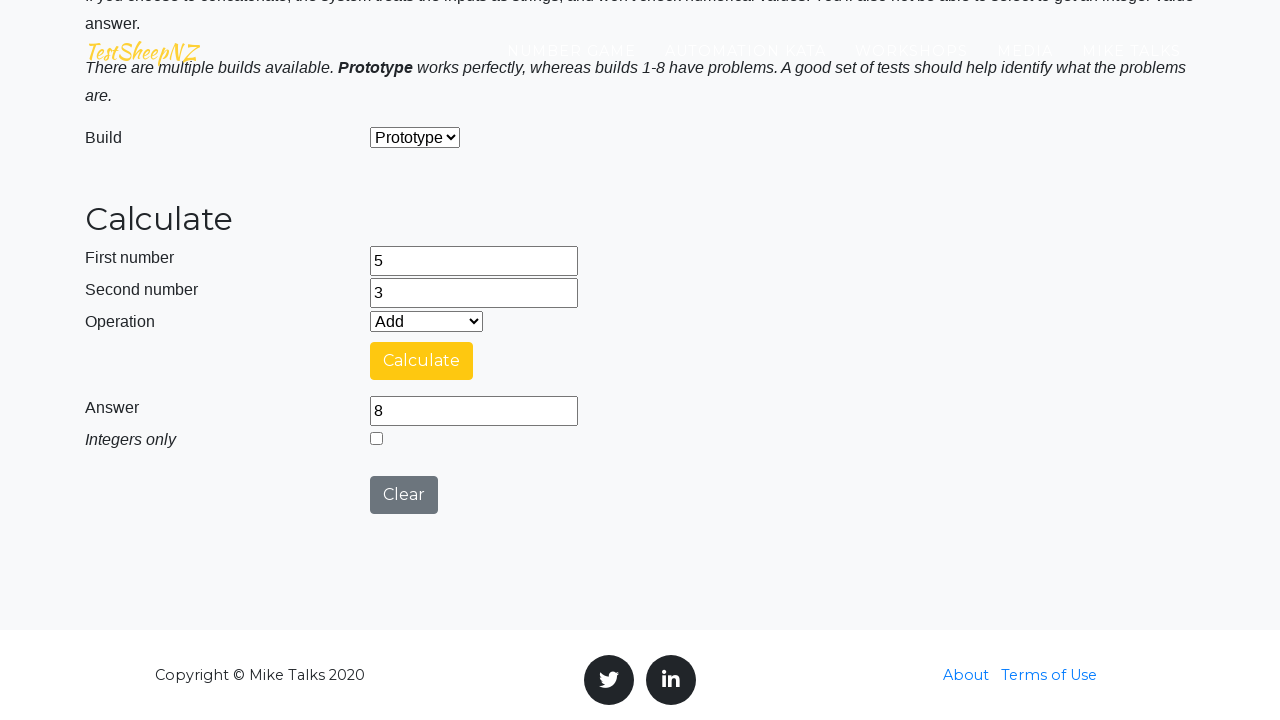

Verified answer field is visible - calculator working correctly
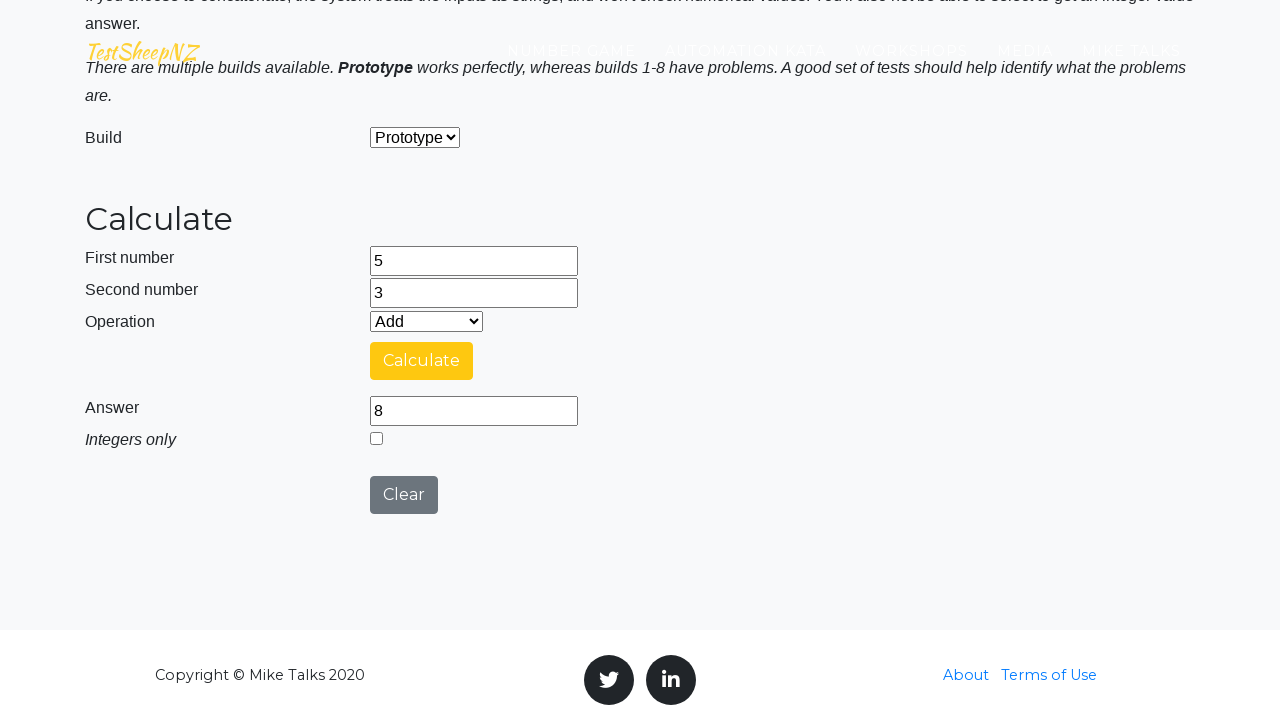

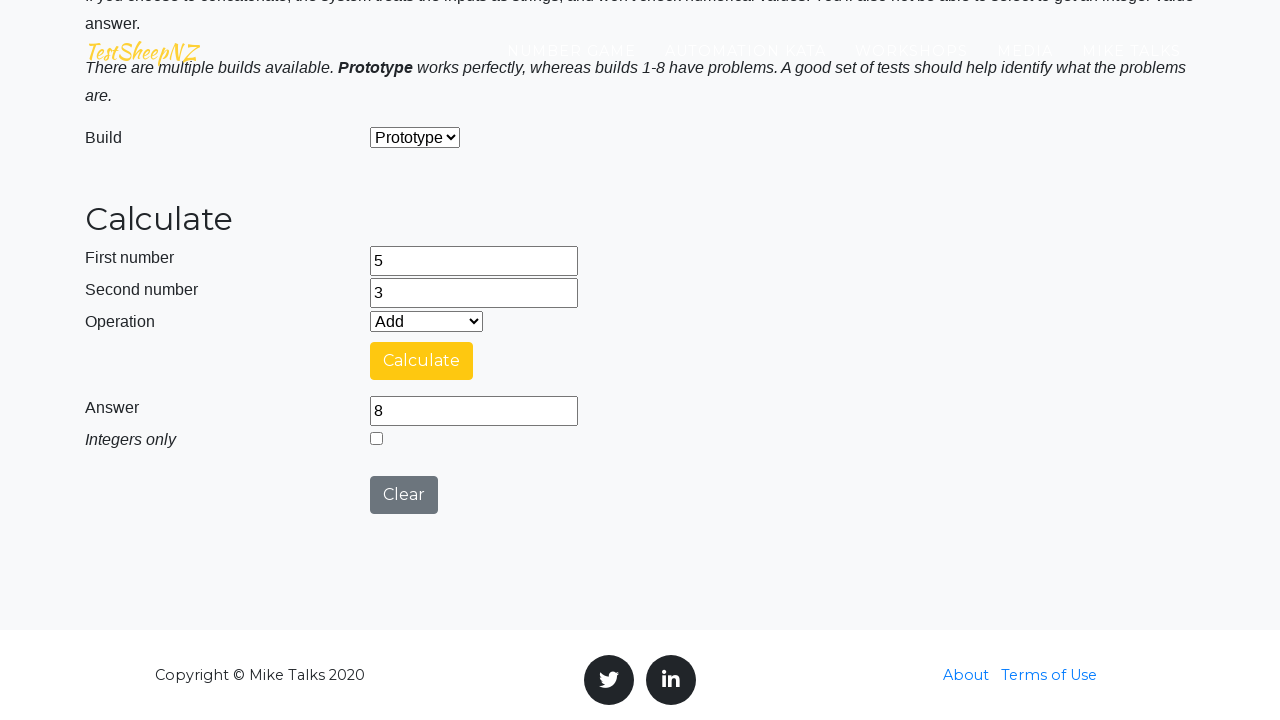